Tests finding a link by partial text (based on a mathematical calculation), clicking it, then filling out a form with name, last name, city, and country fields and submitting.

Starting URL: http://suninjuly.github.io/find_link_text

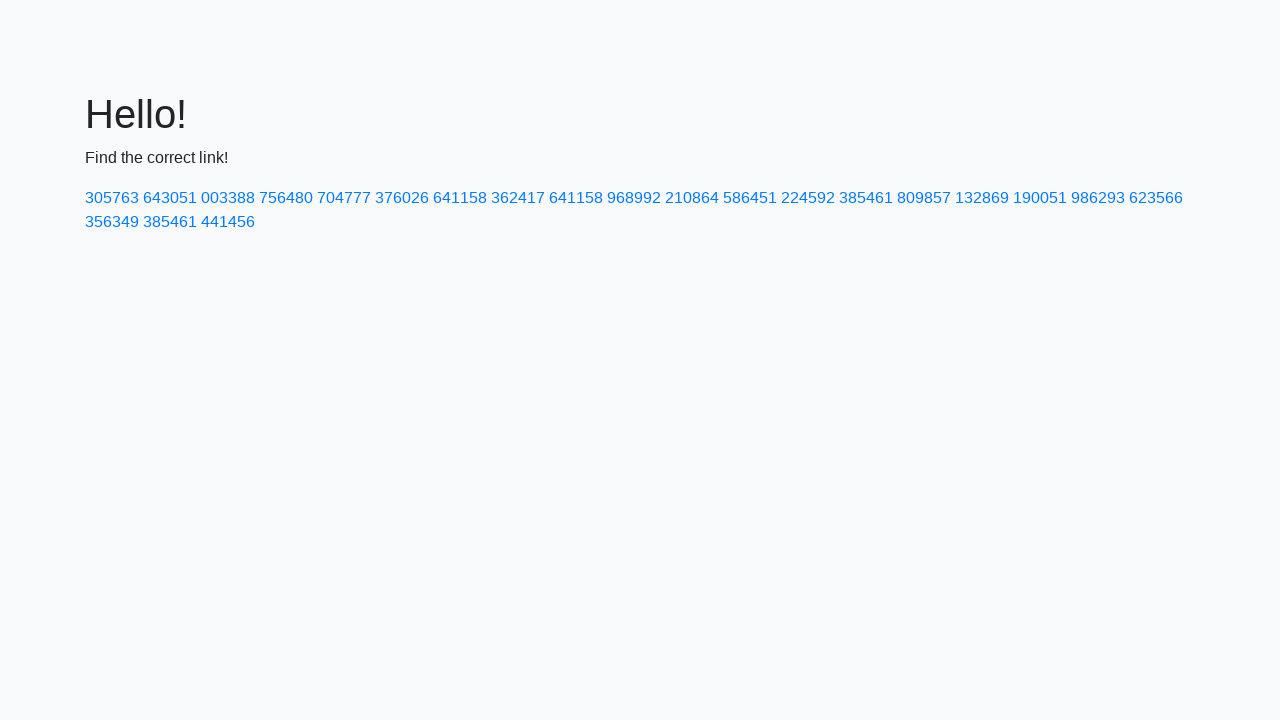

Clicked link with calculated text '224592' at (808, 198) on a:has-text('224592')
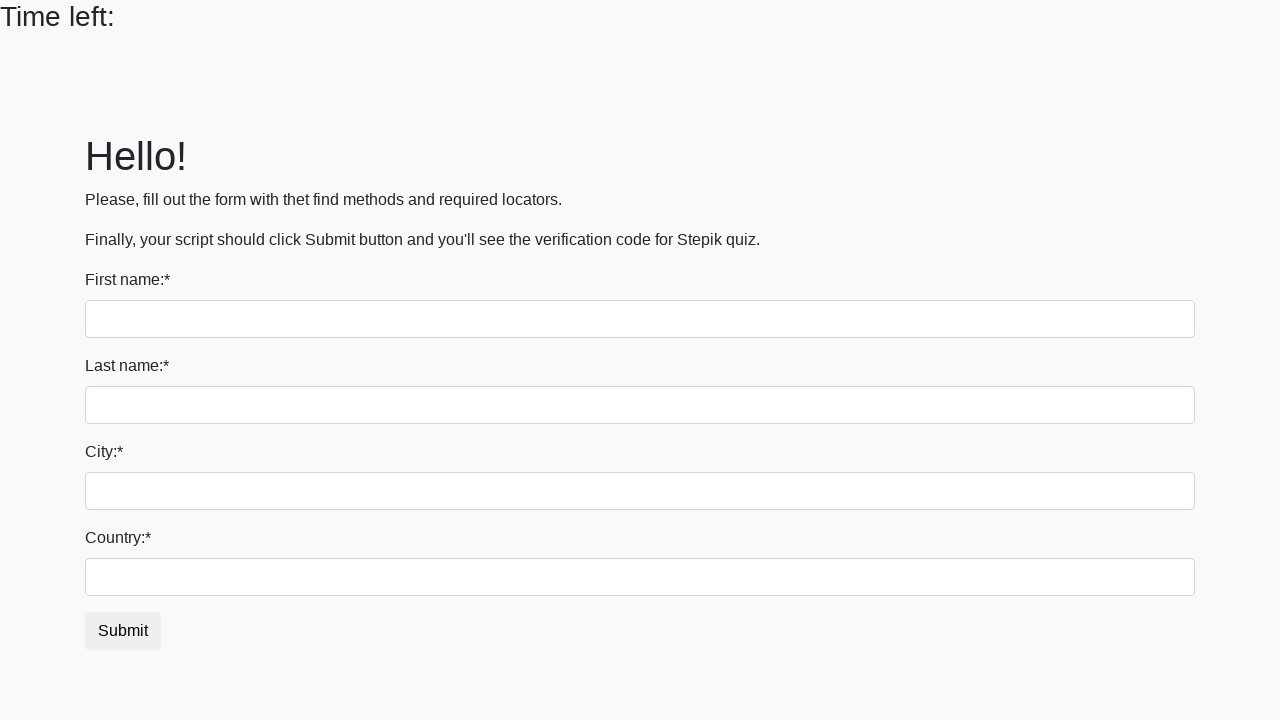

Filled in first name field with 'Ivan' on input >> nth=0
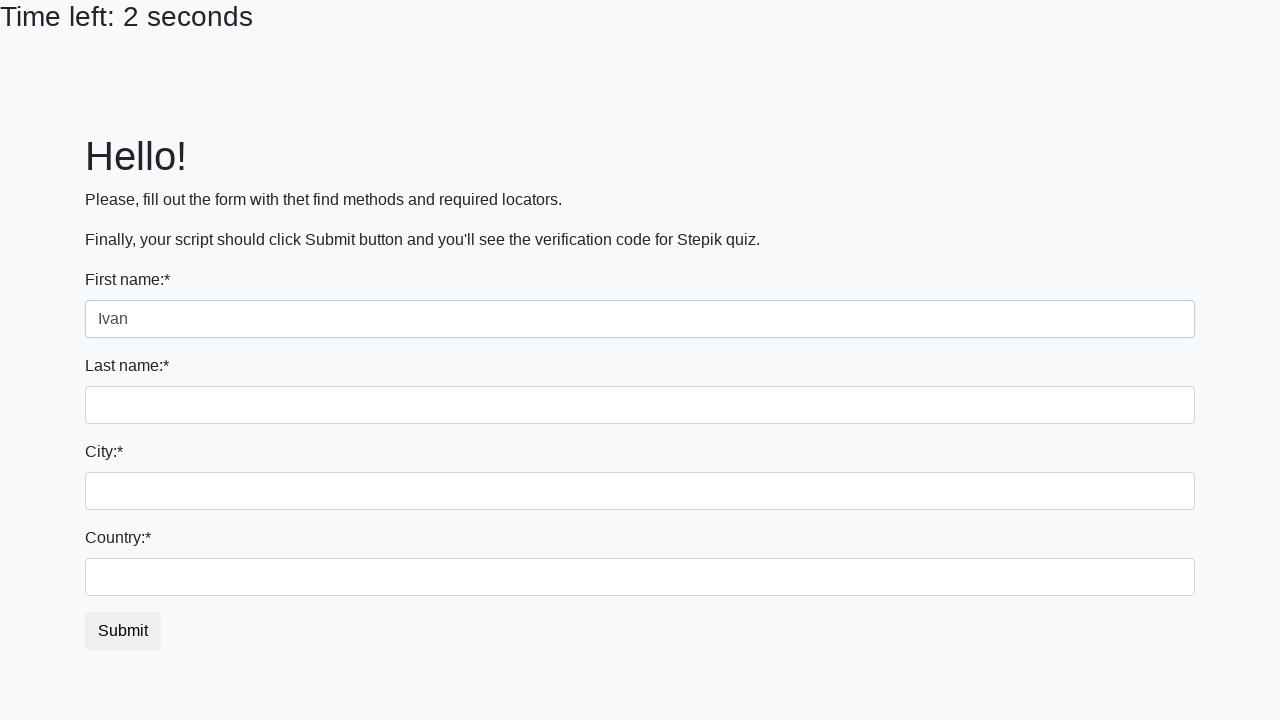

Filled in last name field with 'Petrov' on input[name='last_name']
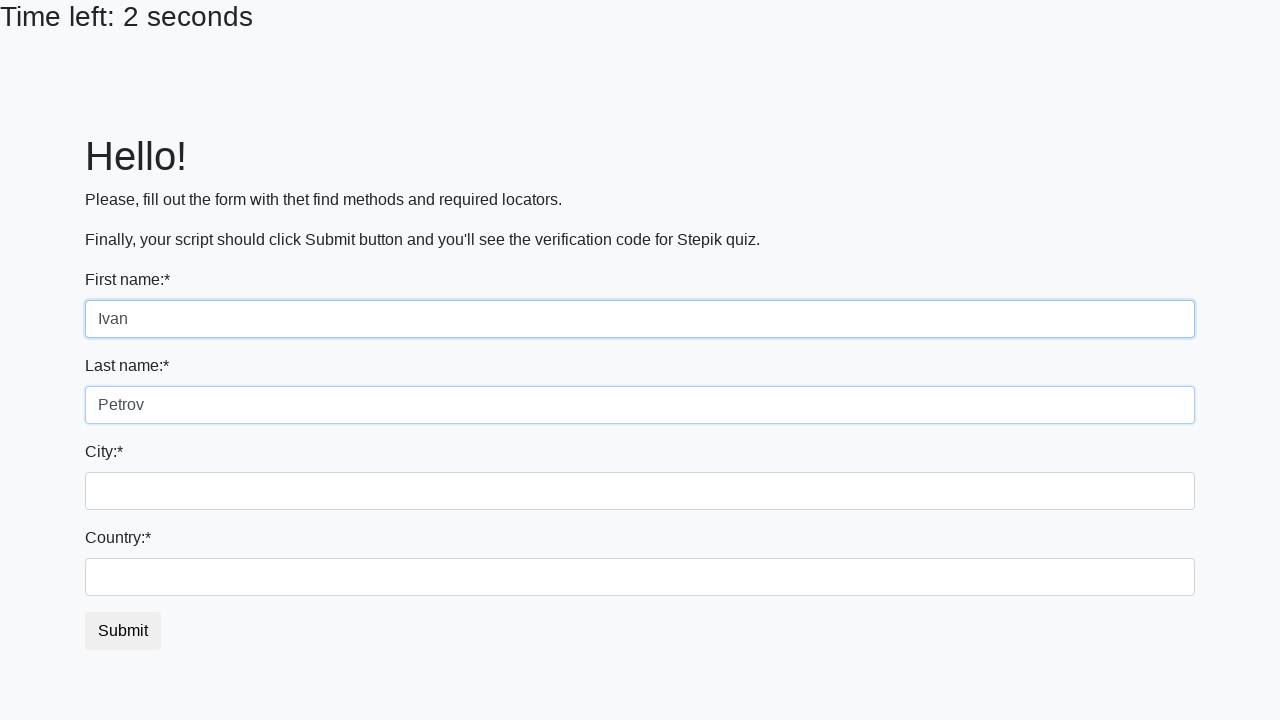

Filled in city field with 'Smolensk' on .form-control.city
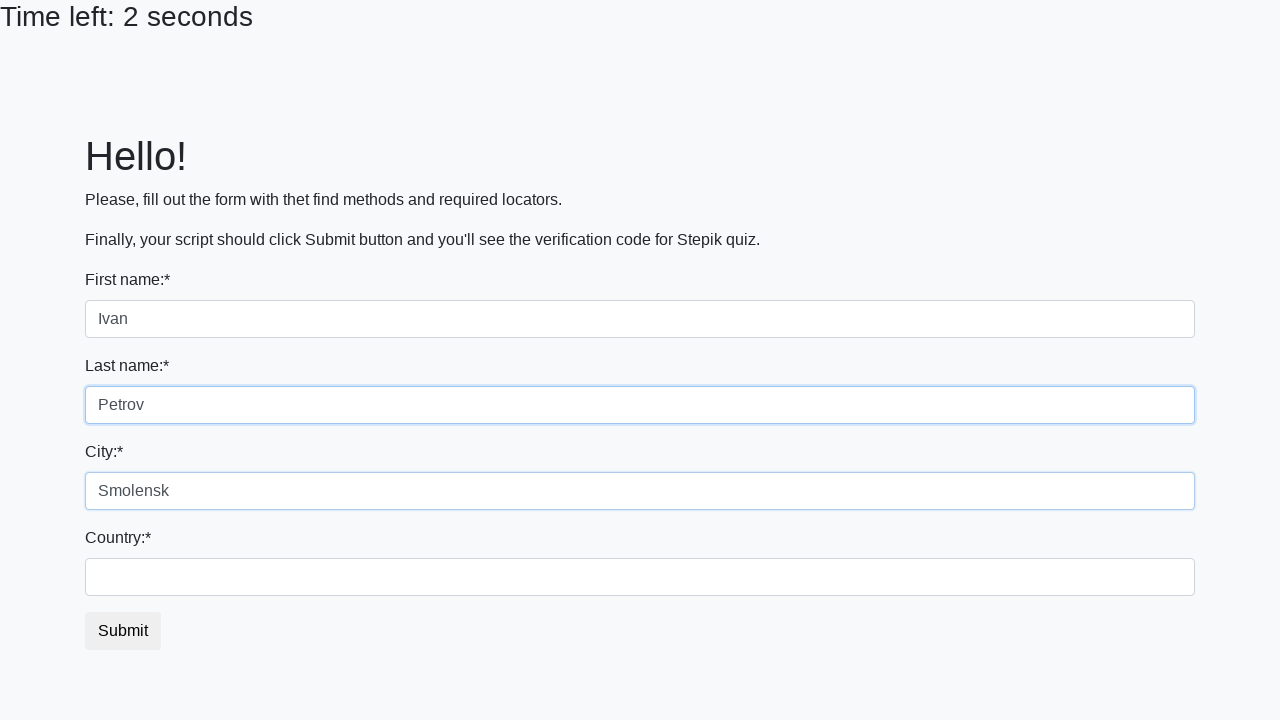

Filled in country field with 'Russia' on #country
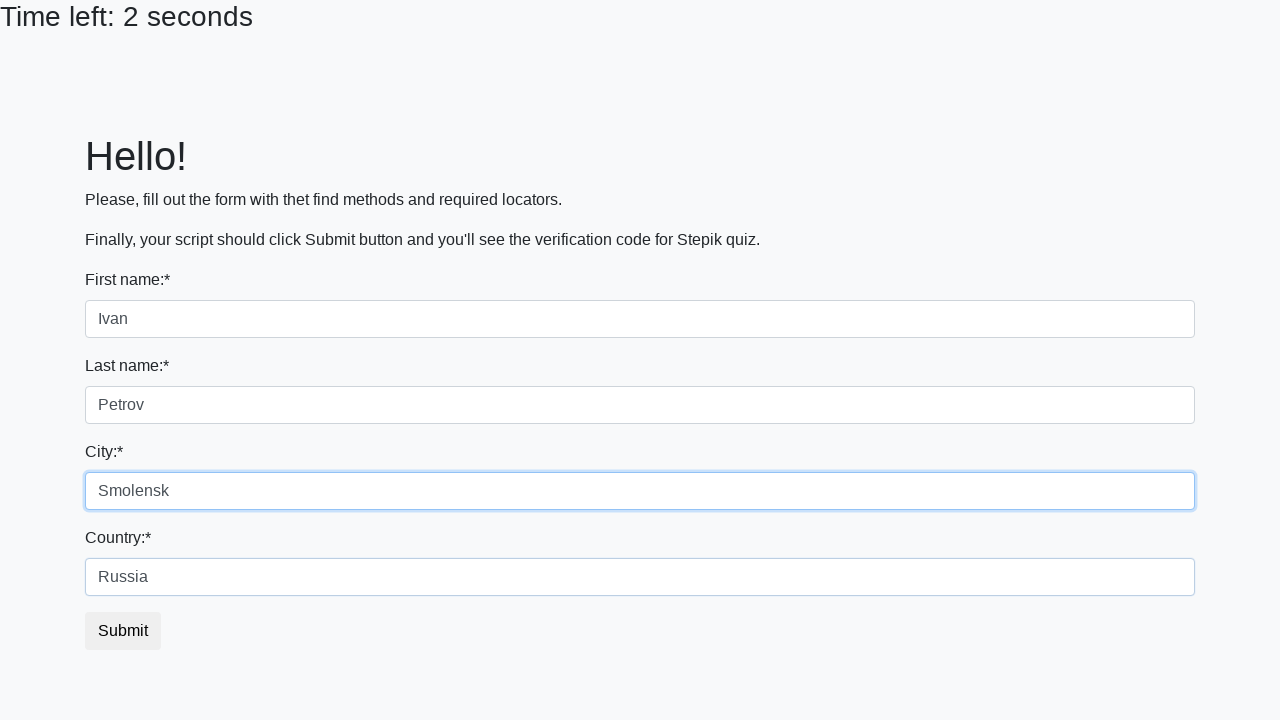

Clicked submit button to complete form submission at (123, 631) on button.btn
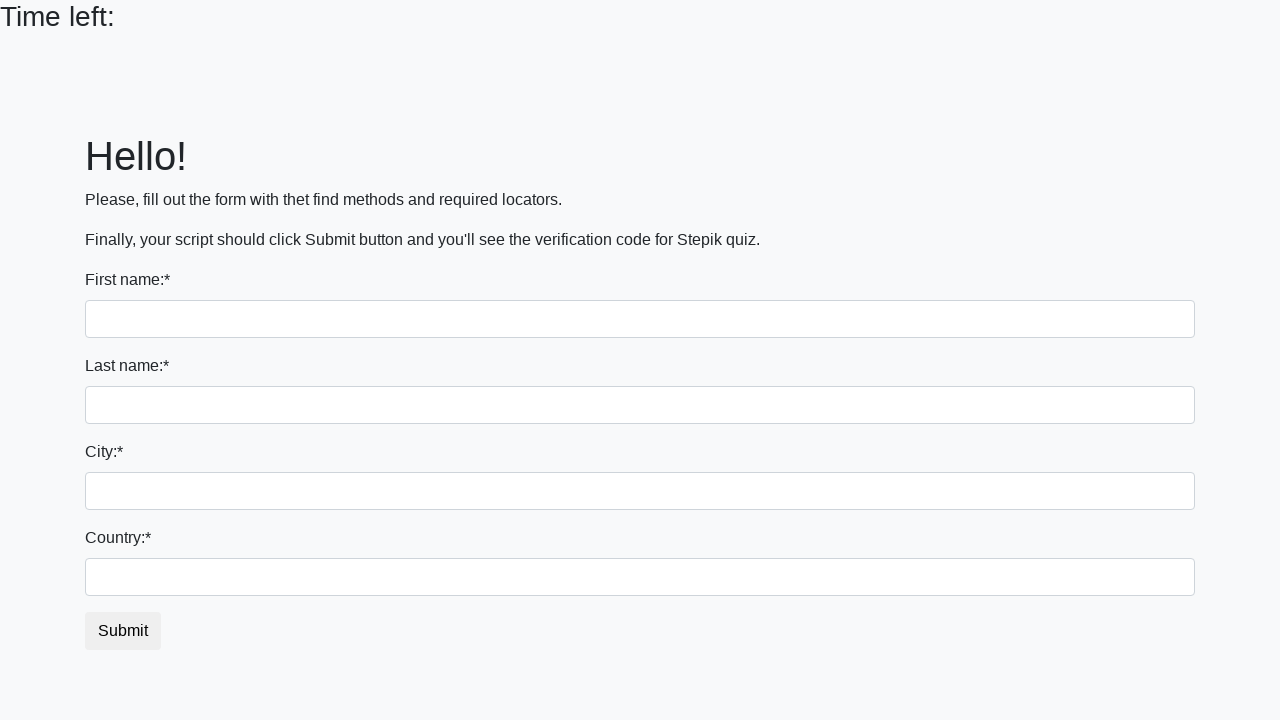

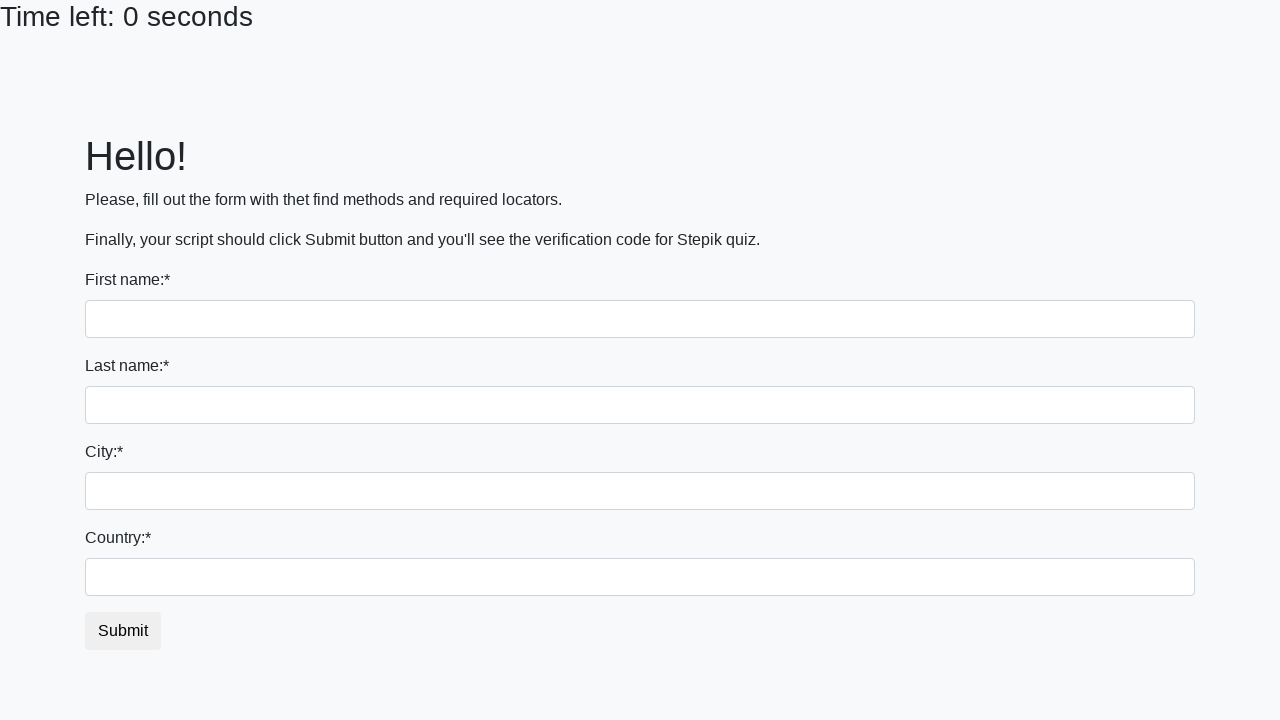